Demonstrates finding various elements on a hotel booking website using different locator strategies, clicks the search room button, and clicks a button link from a list of elements.

Starting URL: https://hotel-testlab.coderslab.pl/en/

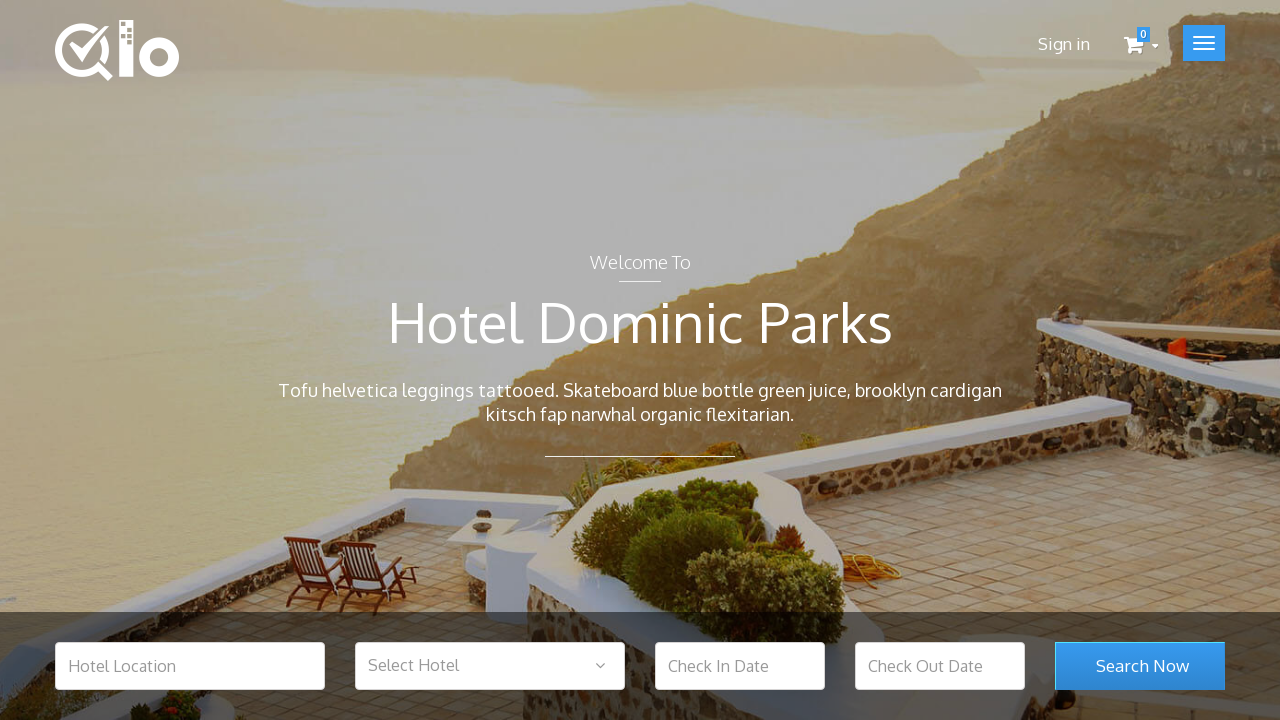

Clicked the search room submit button at (1140, 666) on #search_room_submit
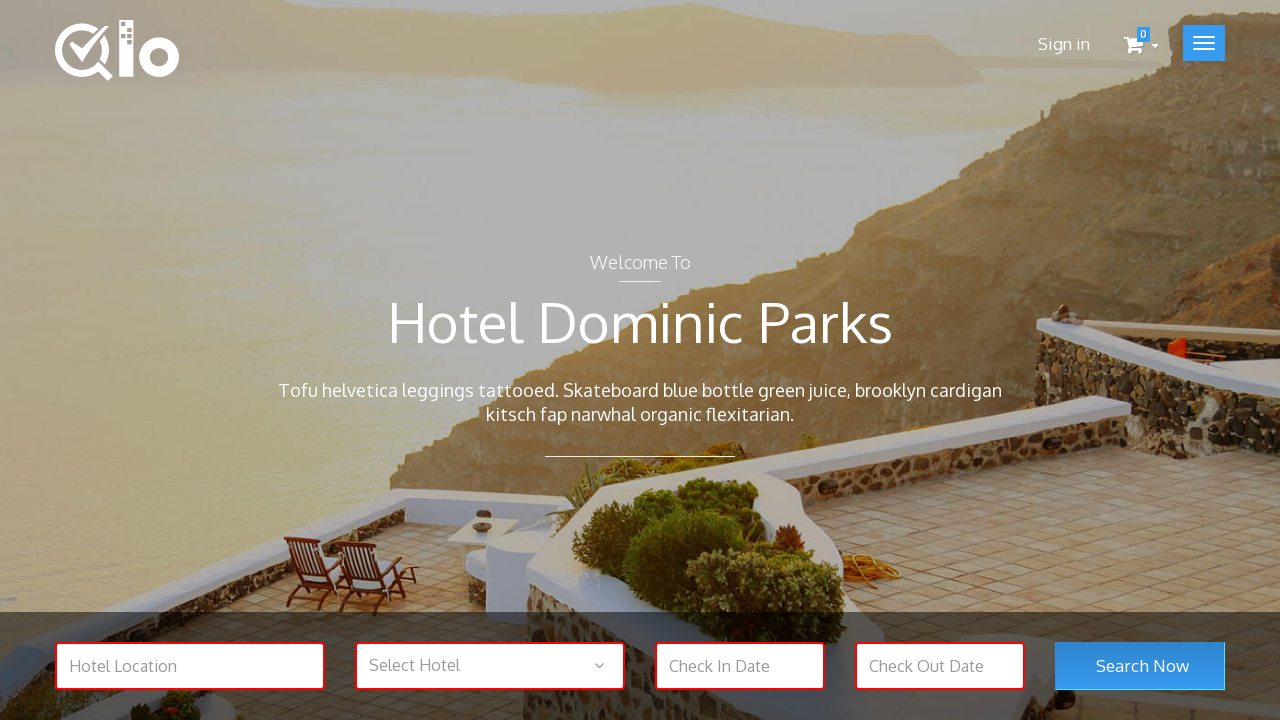

Page finished loading after search room submission
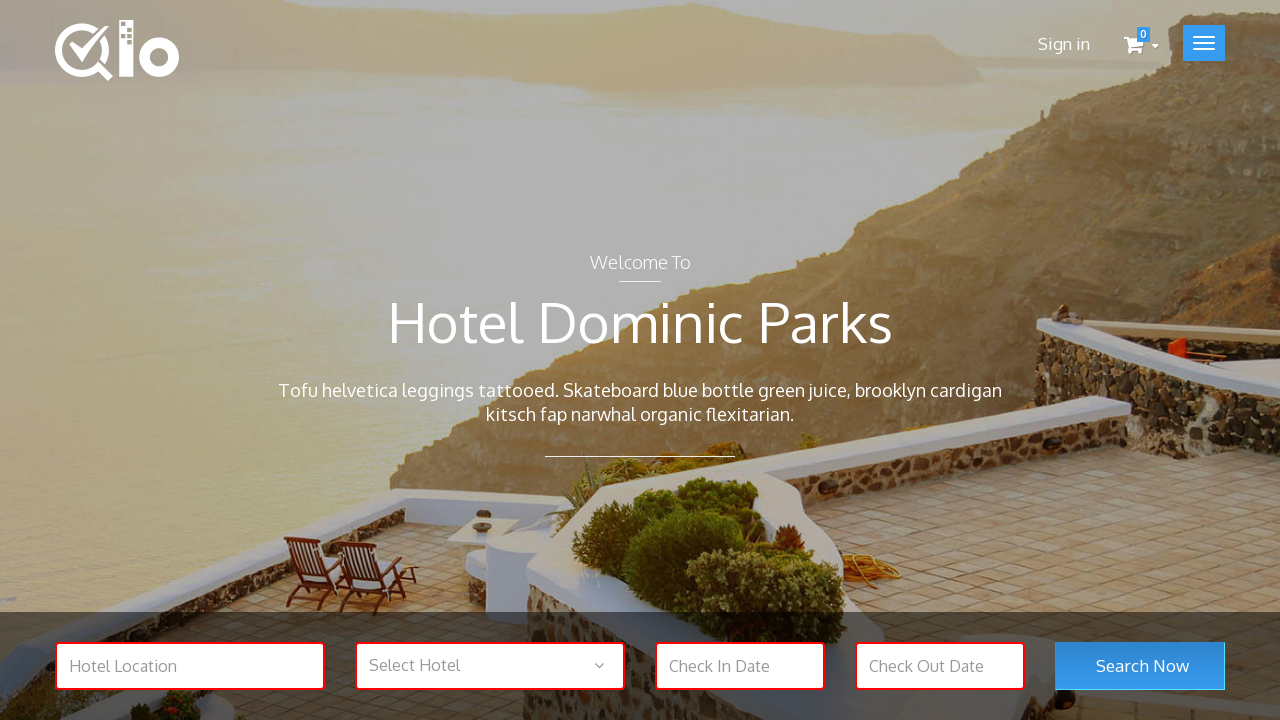

Clicked the first button link with target='_blank' from the list of elements at (140, 360) on a[target='blank'].button >> nth=0
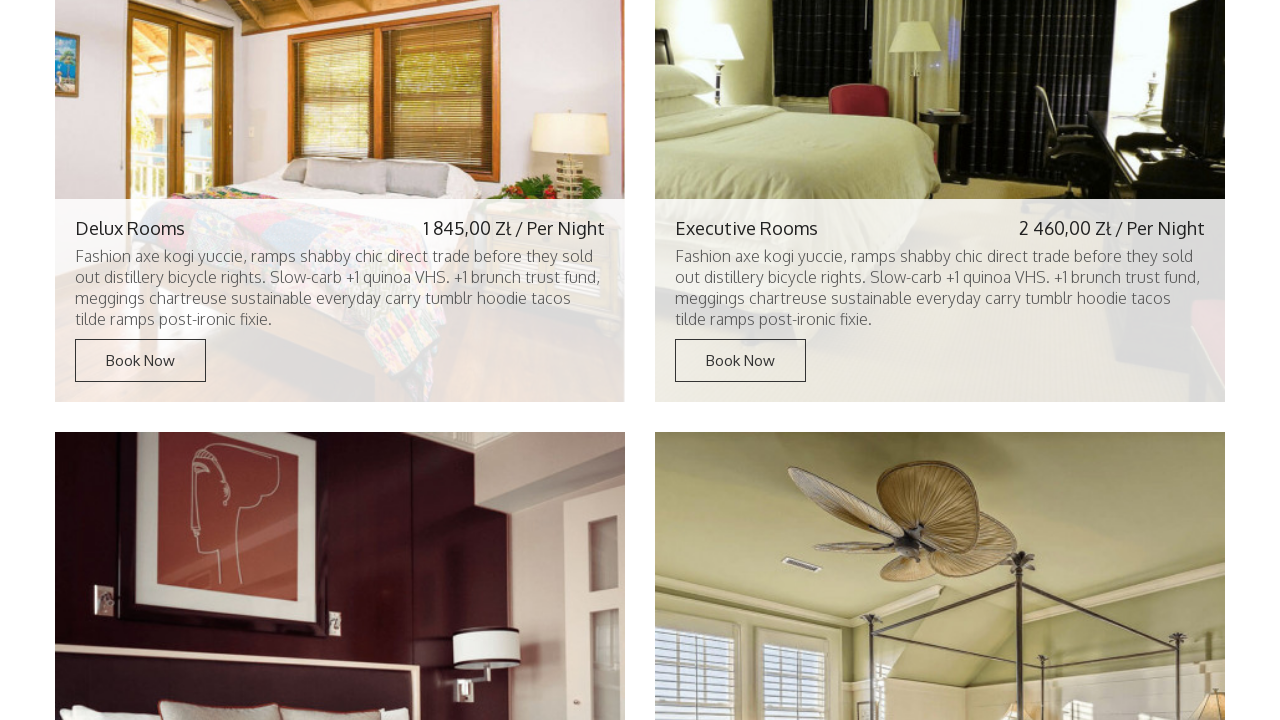

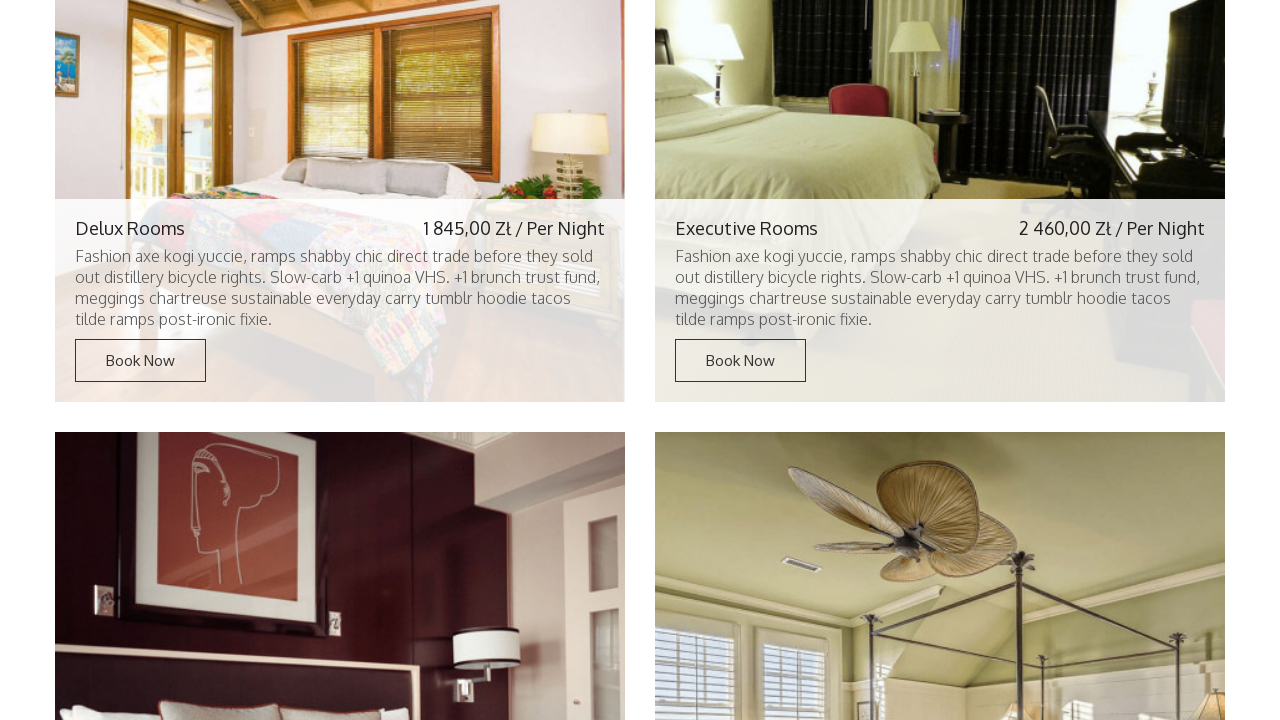